Navigates to a test page and clicks a button that triggers a log with stack trace

Starting URL: https://www.selenium.dev/selenium/web/bidi/logEntryAdded.html

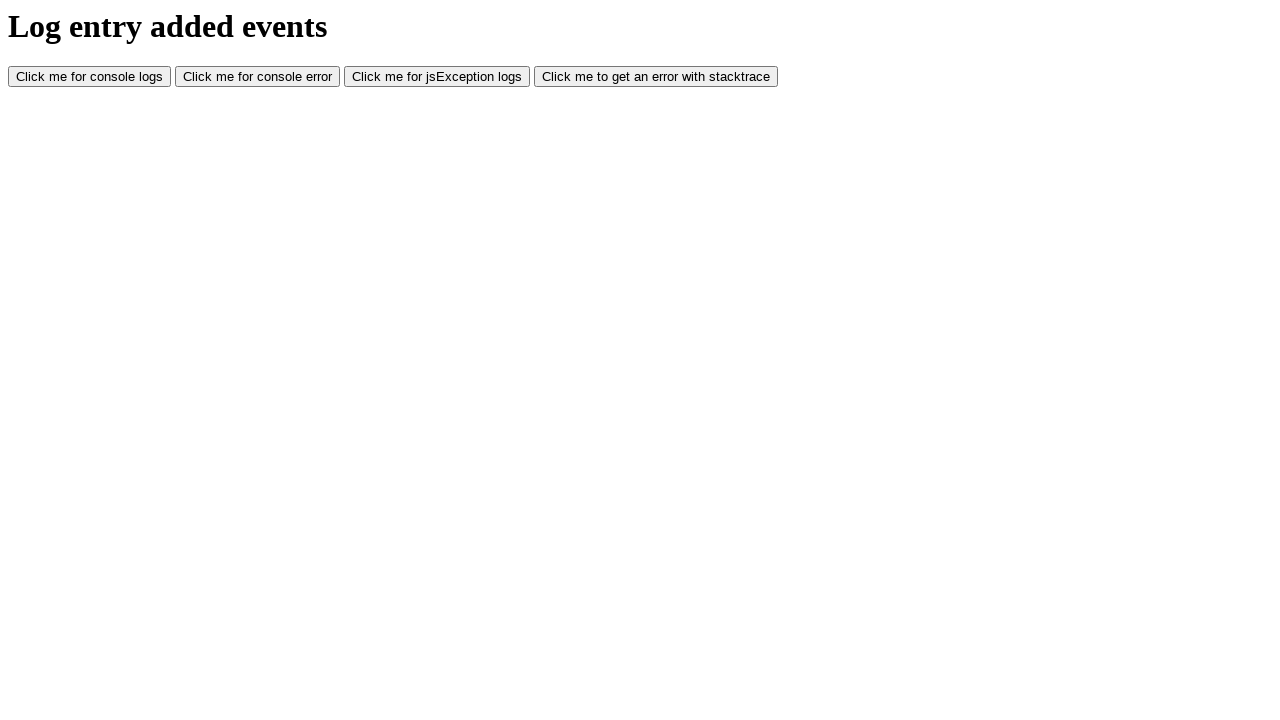

Navigated to log entry test page
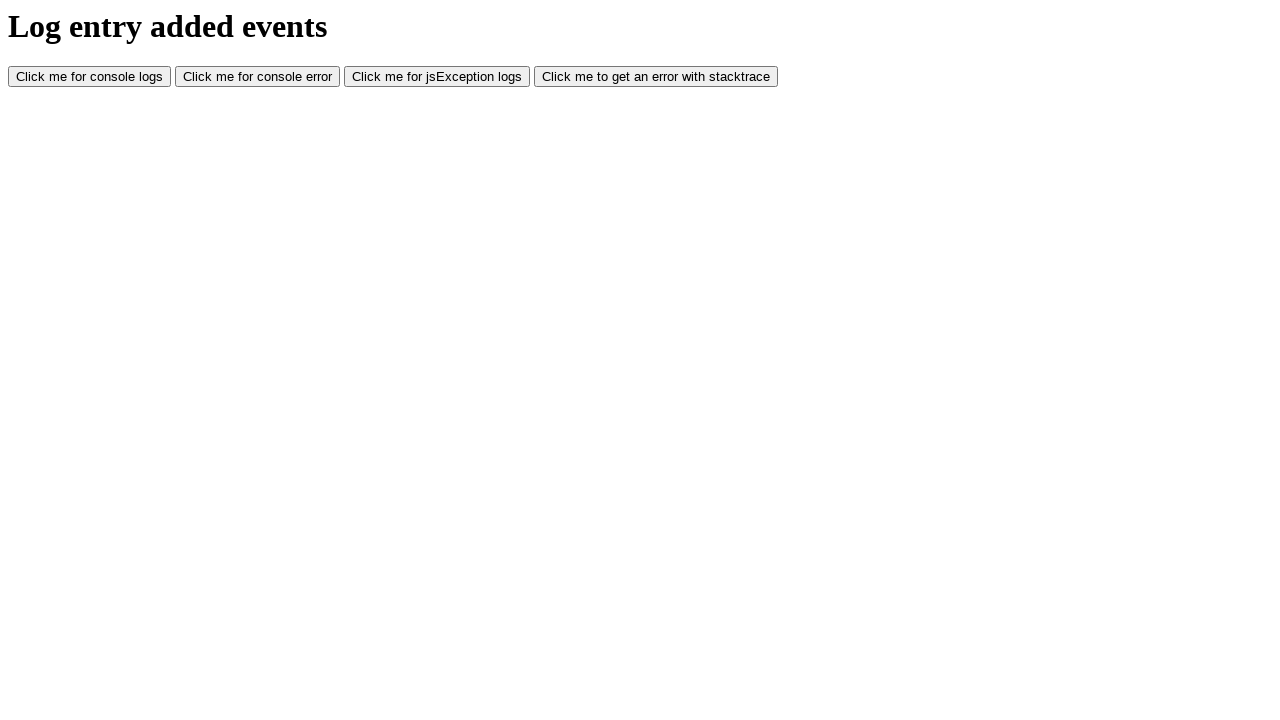

Clicked button that triggers log with stacktrace at (656, 77) on #logWithStacktrace
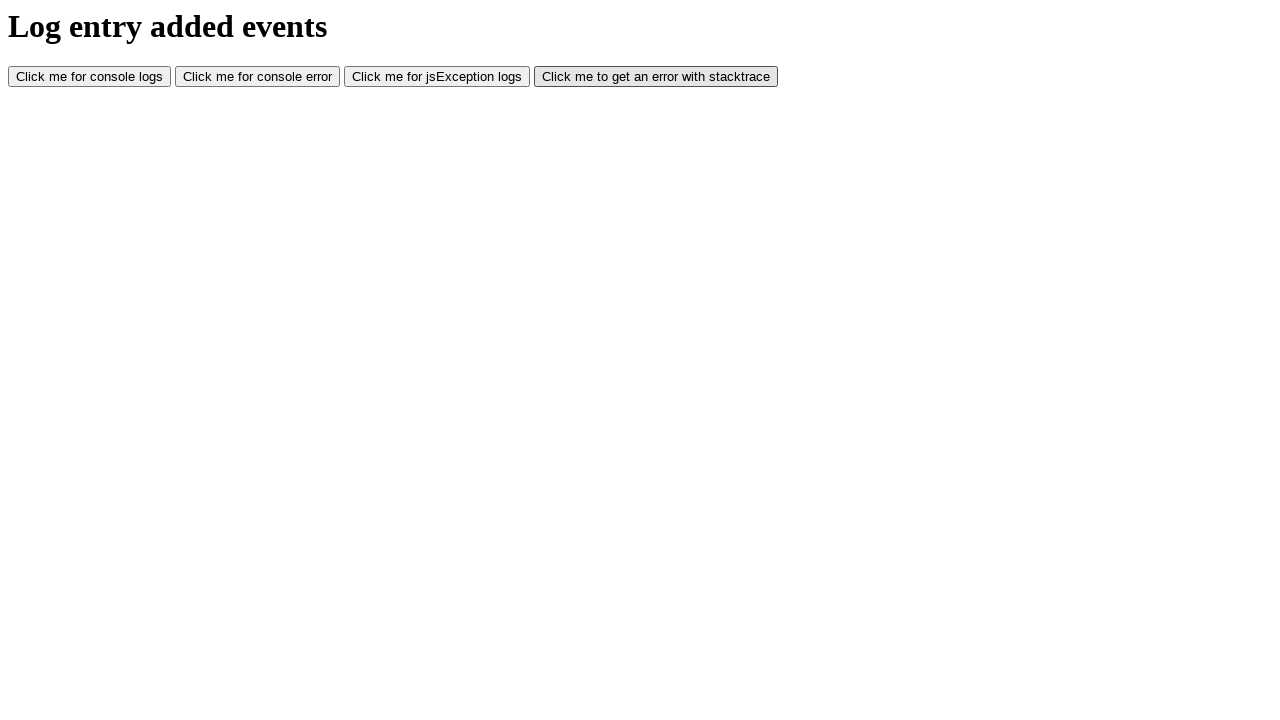

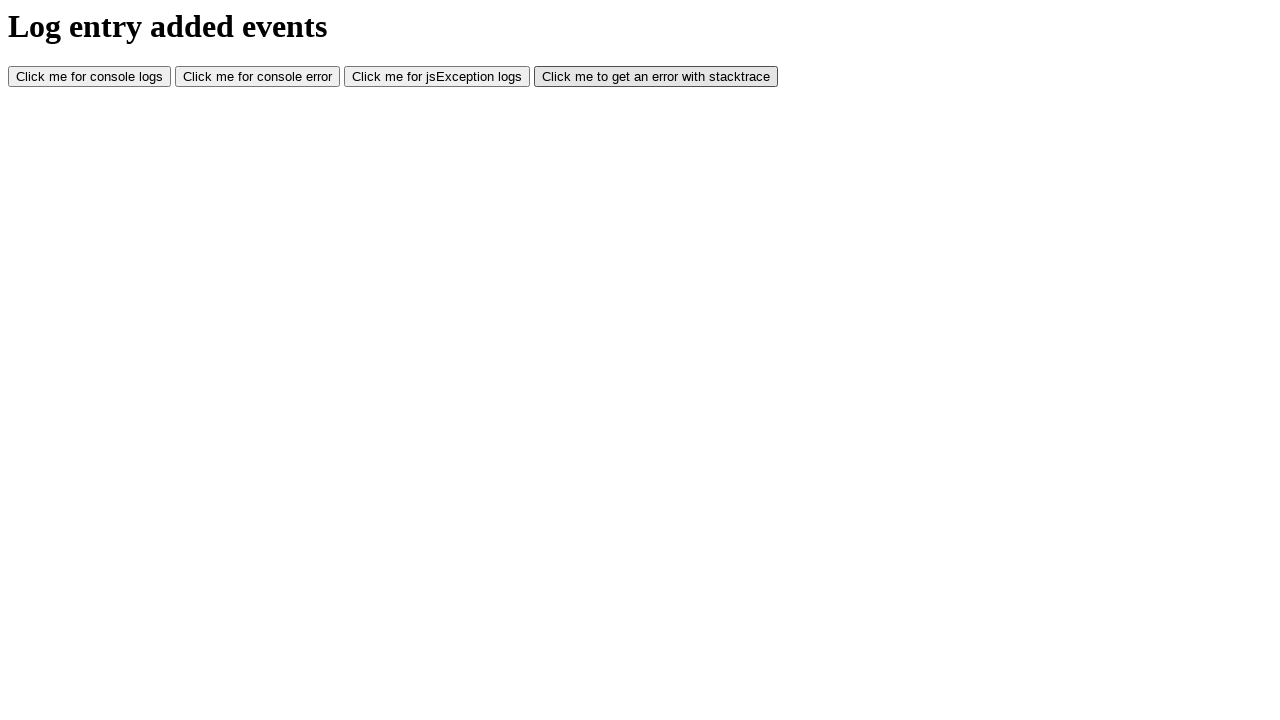